Tests handling of JavaScript prompt alert by clicking the prompt button, entering text into the prompt, and accepting it

Starting URL: https://www.hyrtutorials.com/p/alertsdemo.html

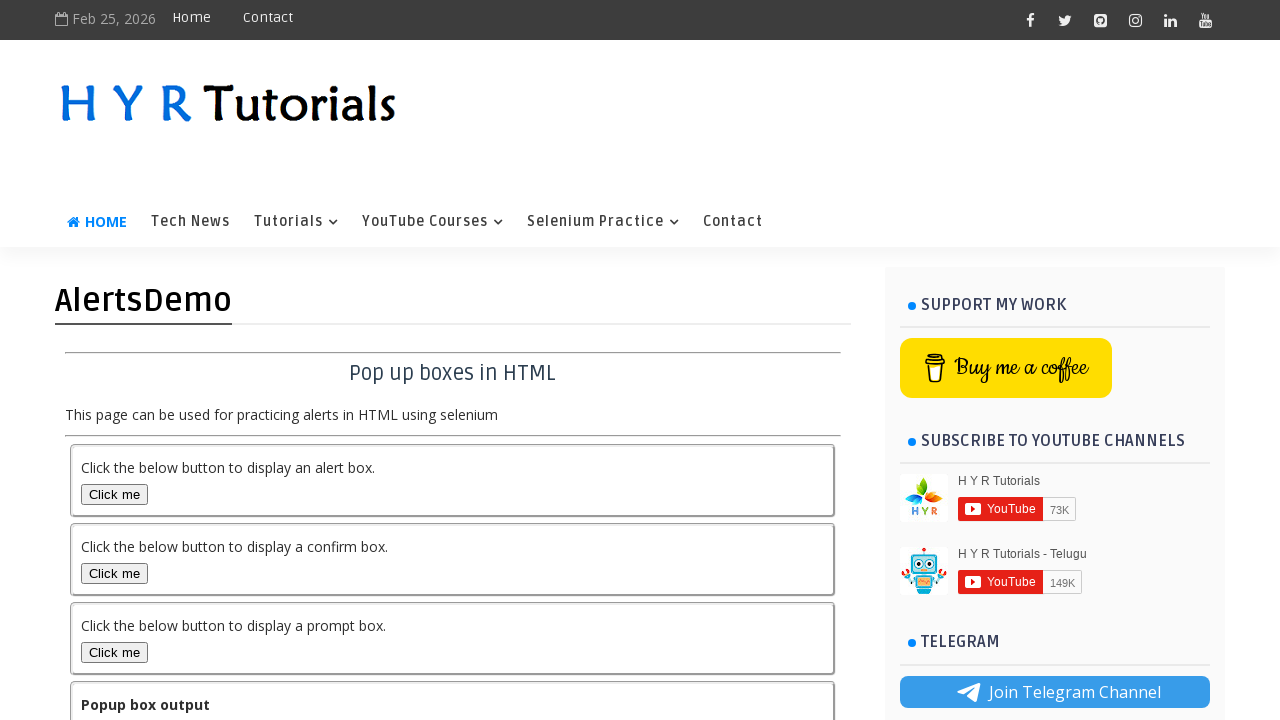

Clicked the prompt box button to trigger the alert at (114, 652) on #promptBox
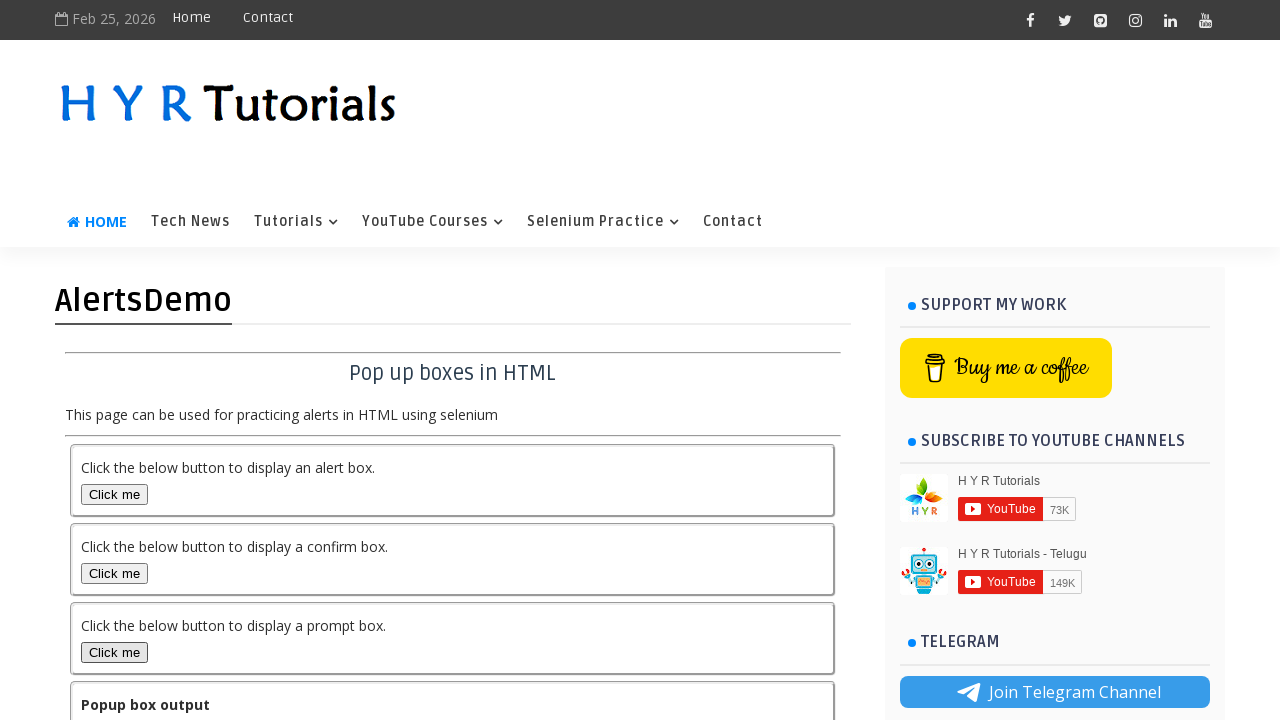

Set up dialog handler to accept prompt with text 'Hemanth'
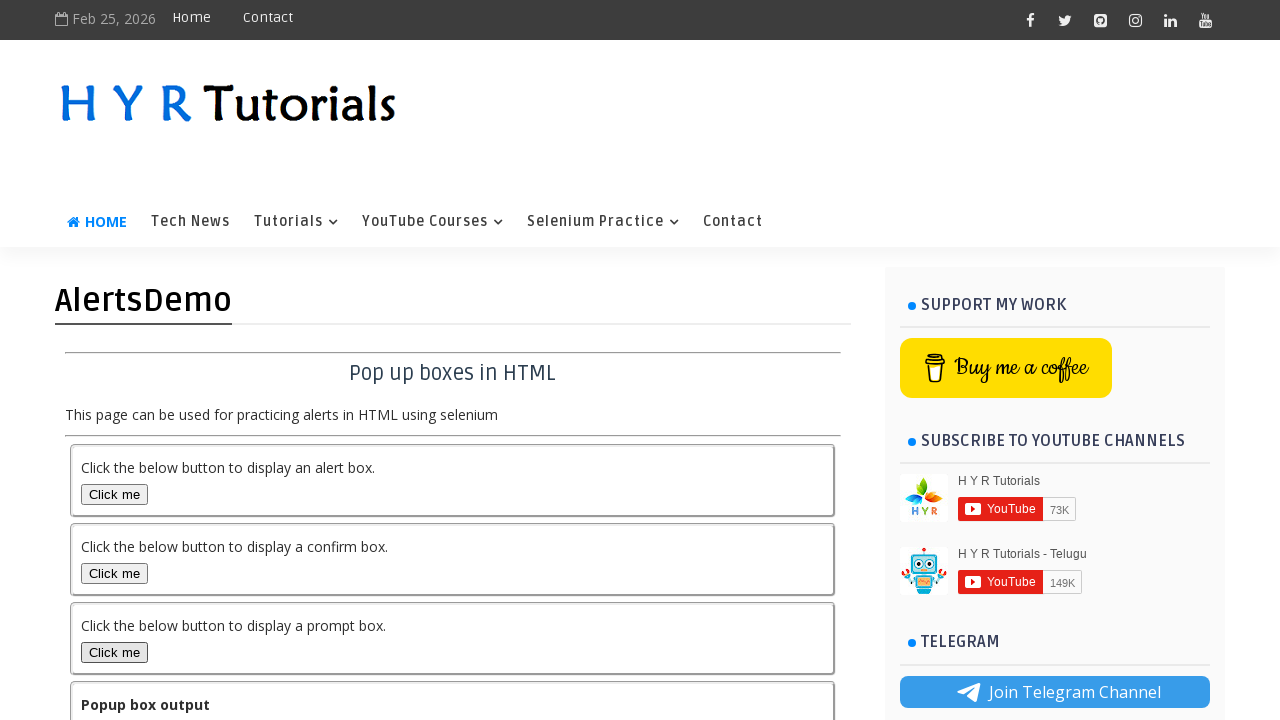

Waited for output element to be present after accepting the prompt
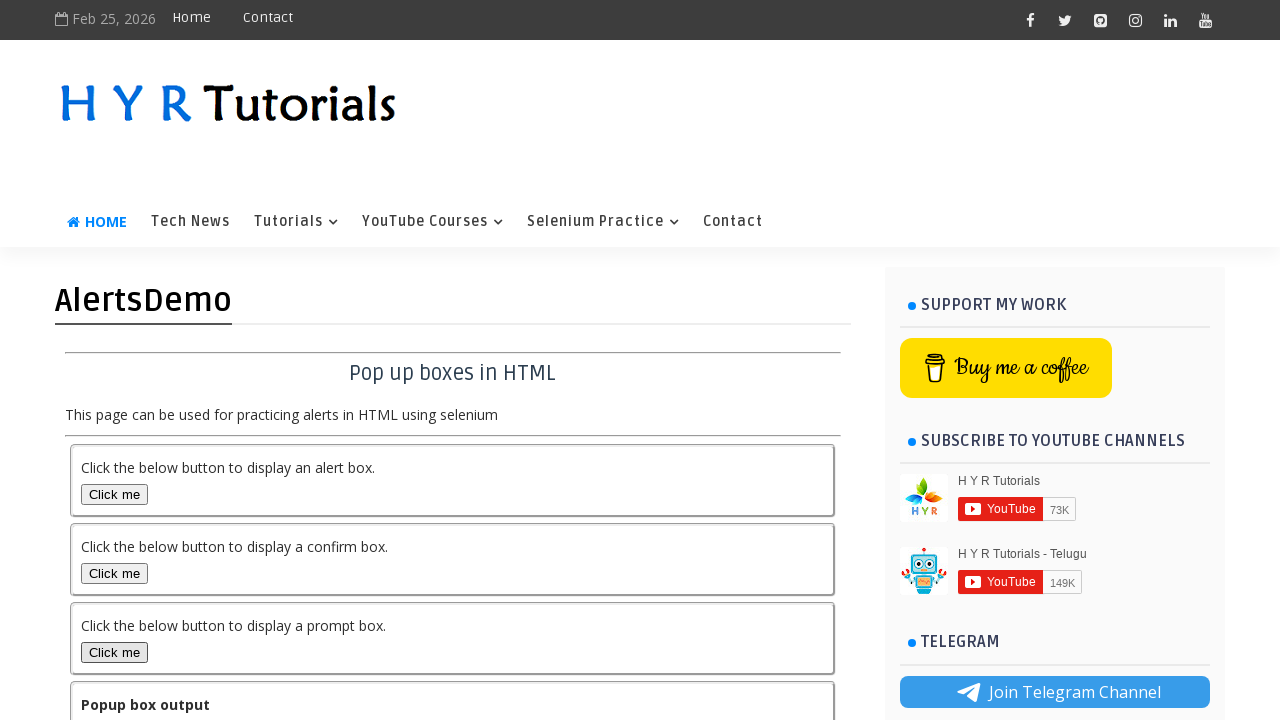

Located the output element
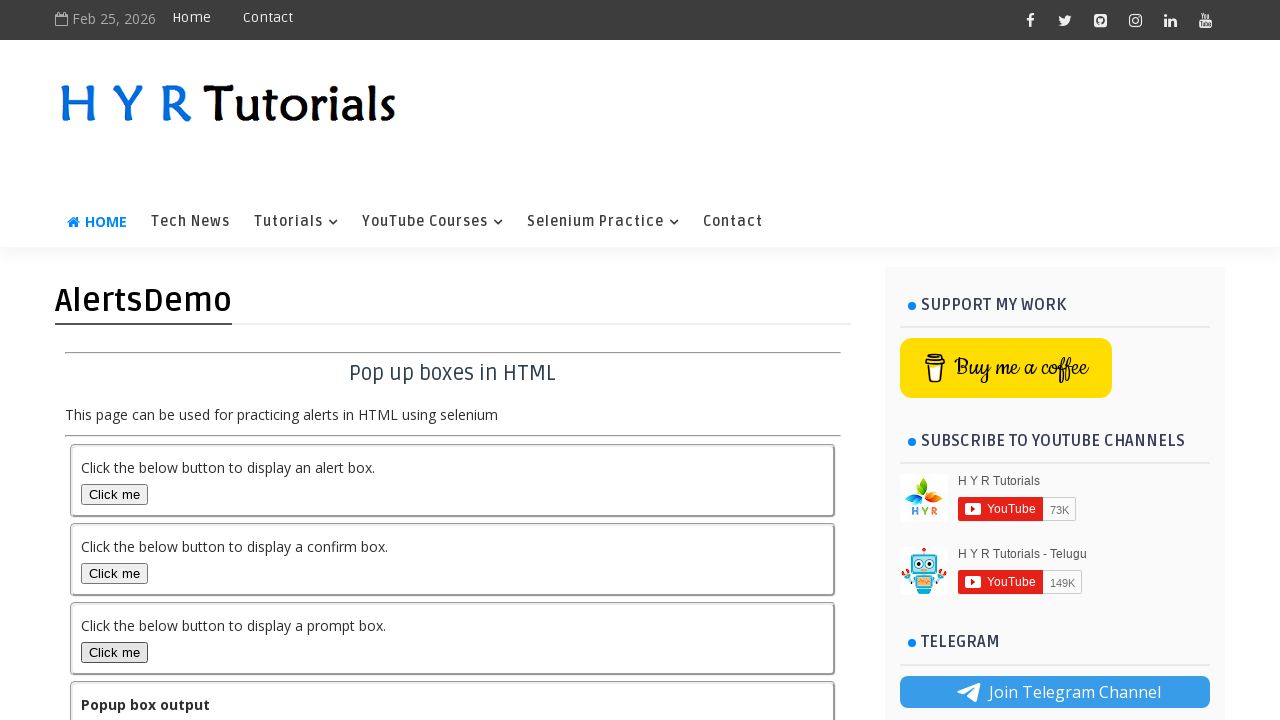

Verified the output element is visible
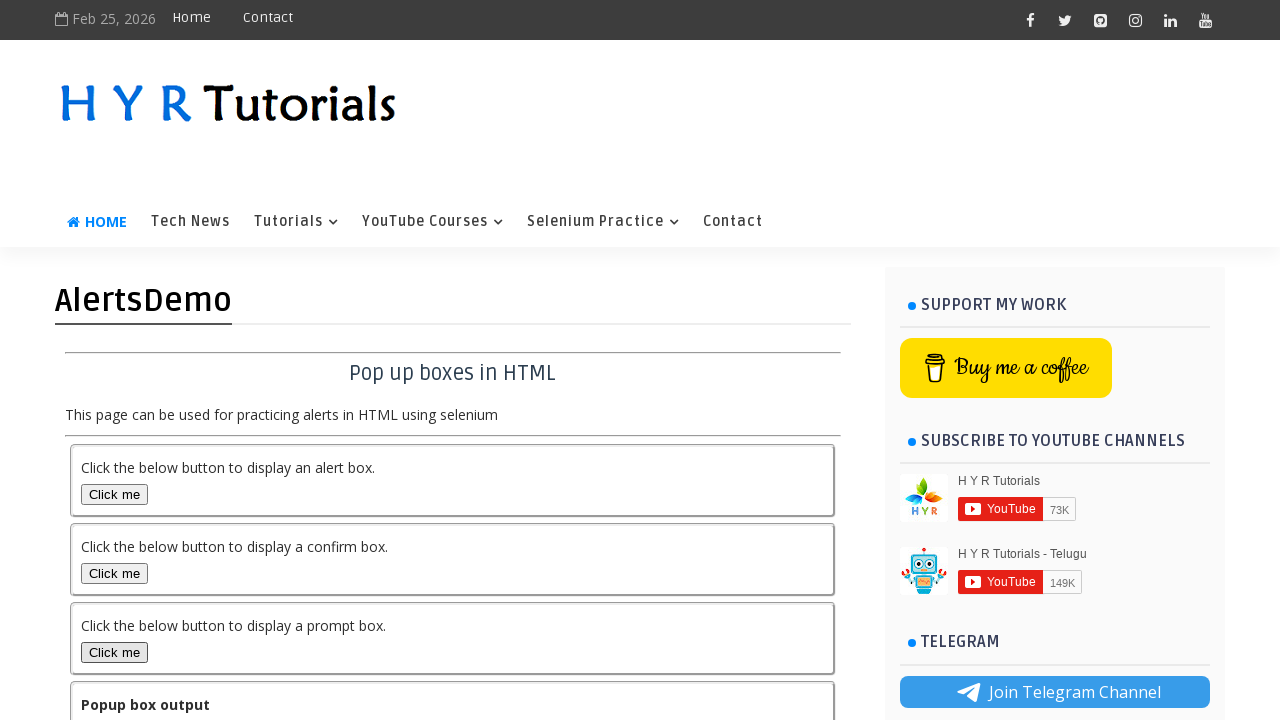

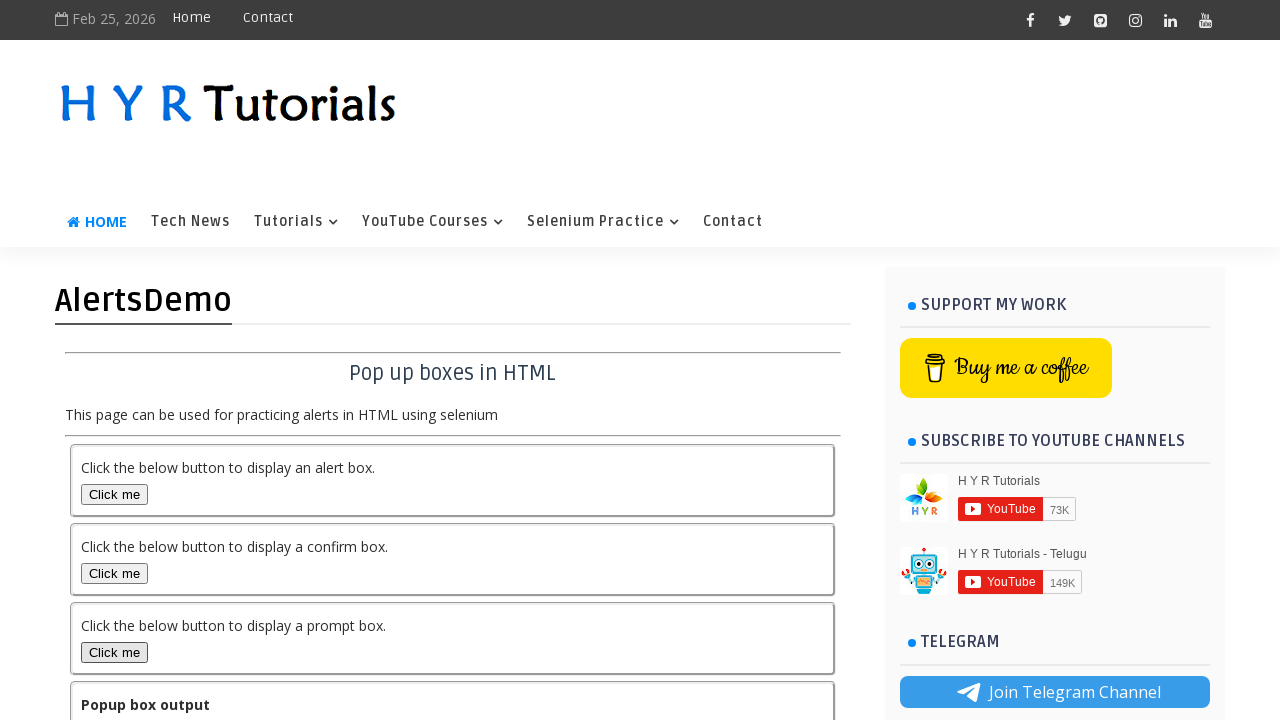